Clicks on the "Get Started" button on the Playwright documentation homepage

Starting URL: https://playwright.dev/

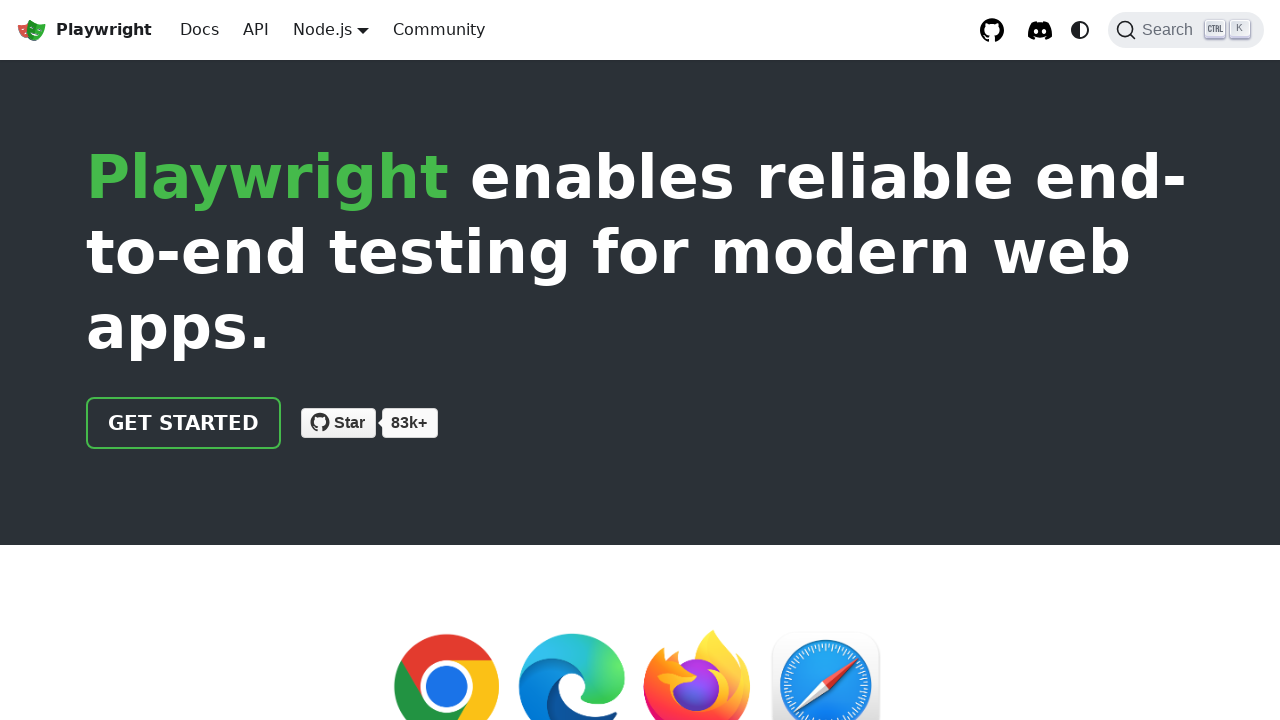

Clicked on the 'Get Started' button on Playwright documentation homepage at (184, 423) on internal:text="Get Started"i
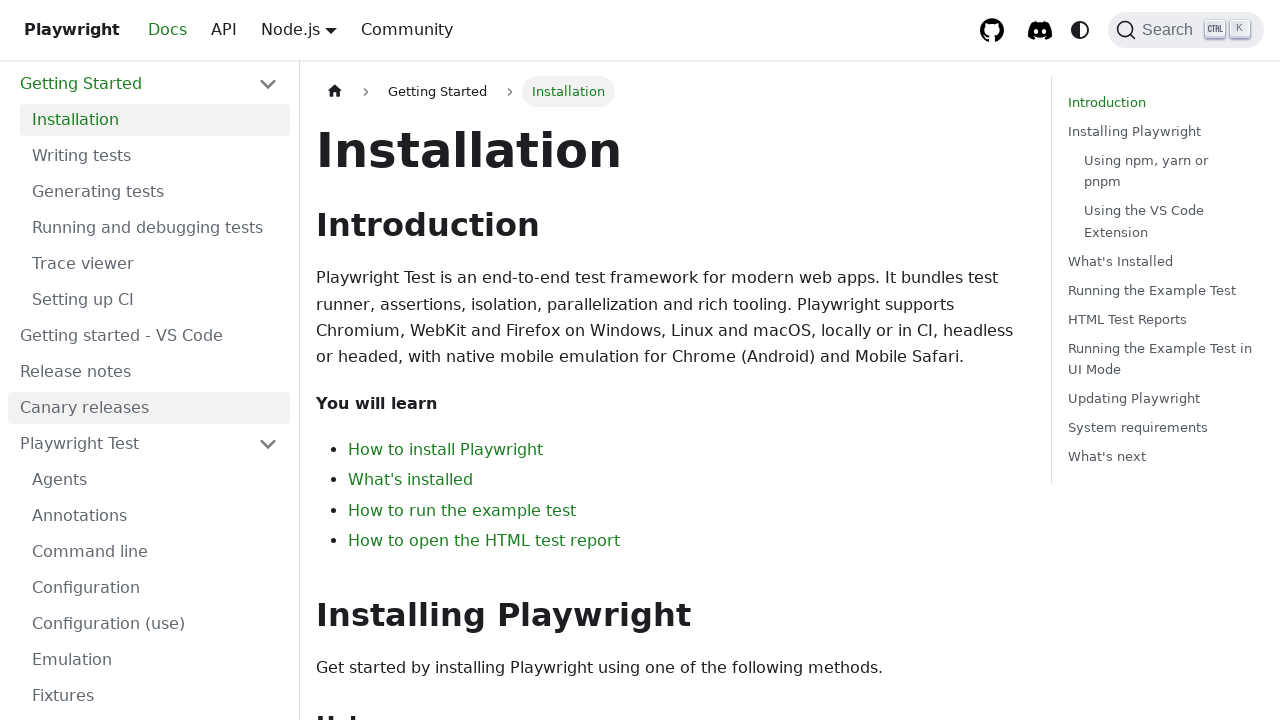

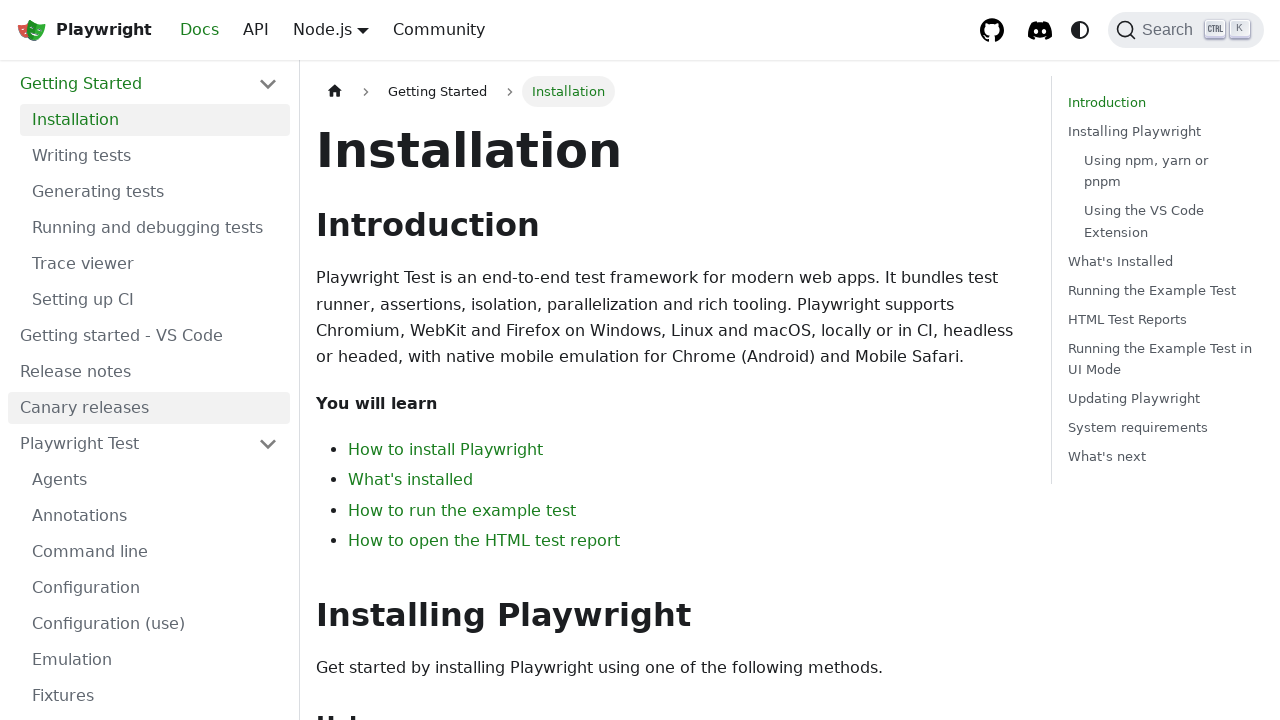